Tests a text box form by filling in name, email, current address, and permanent address fields, then submitting the form and verifying the displayed results.

Starting URL: https://demoqa.com/text-box

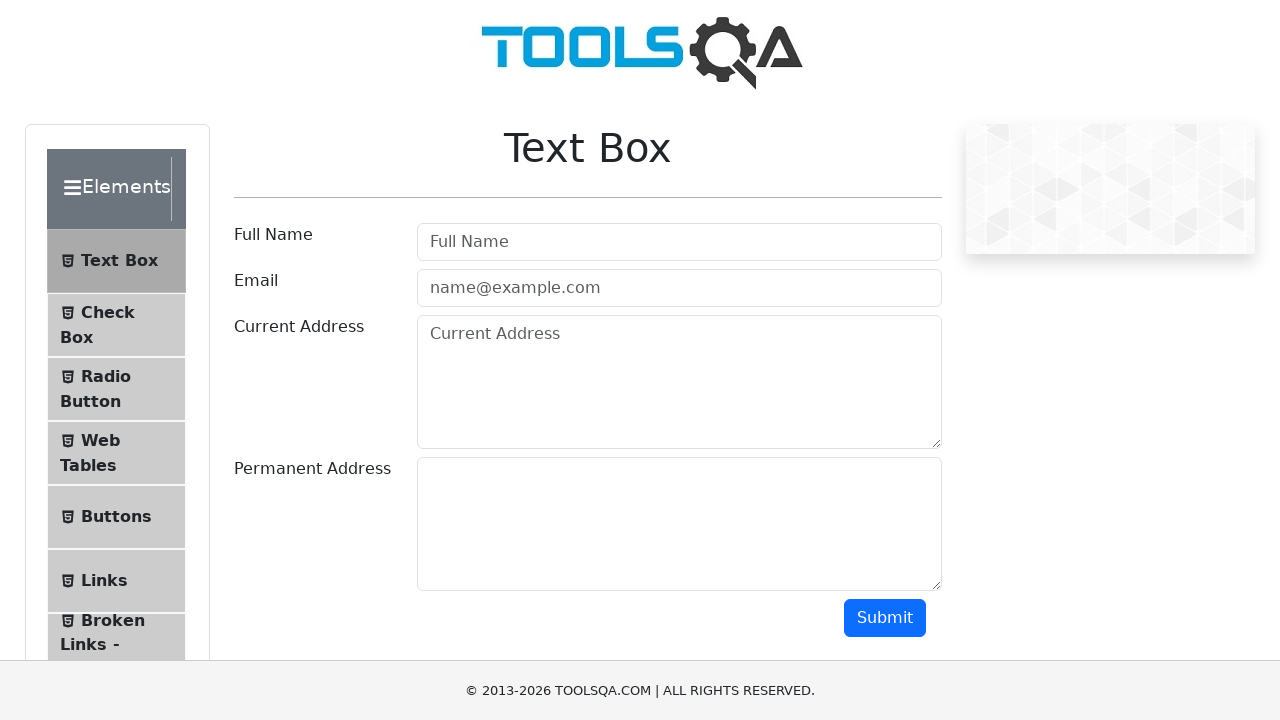

Filled full name field with 'Azamat' on #userName
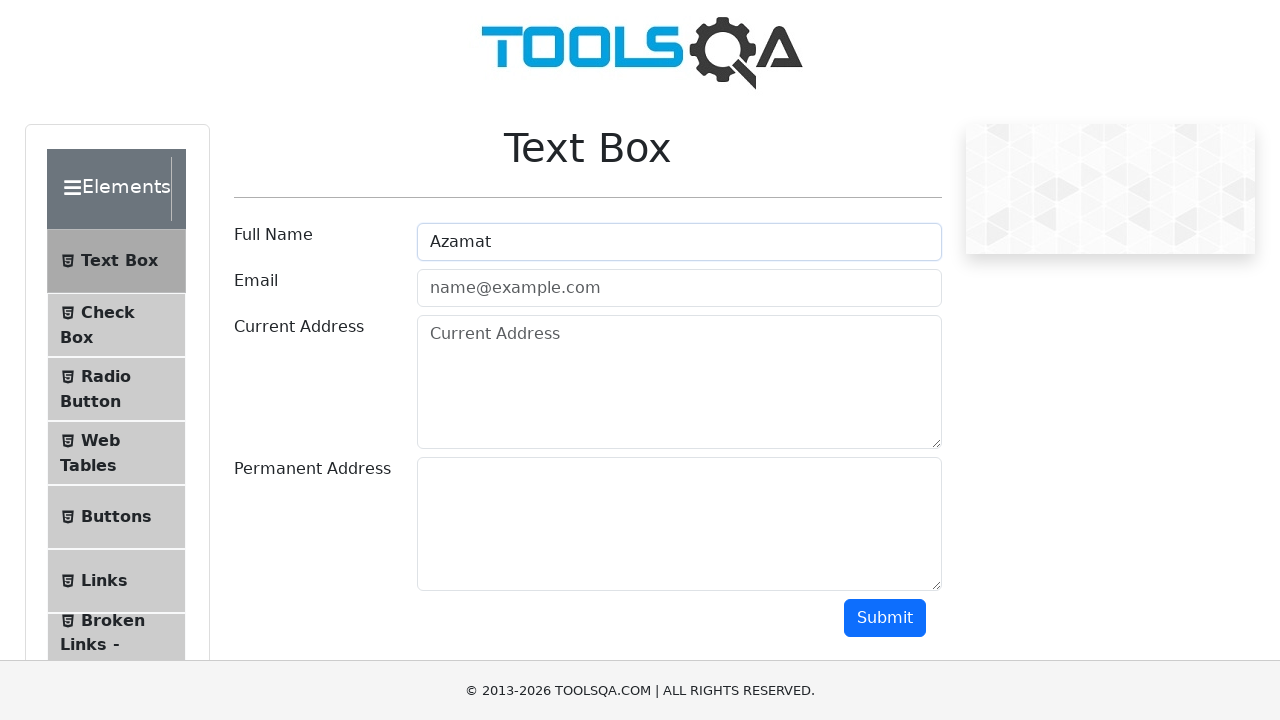

Filled email field with 'azamat@mail.com' on #userEmail
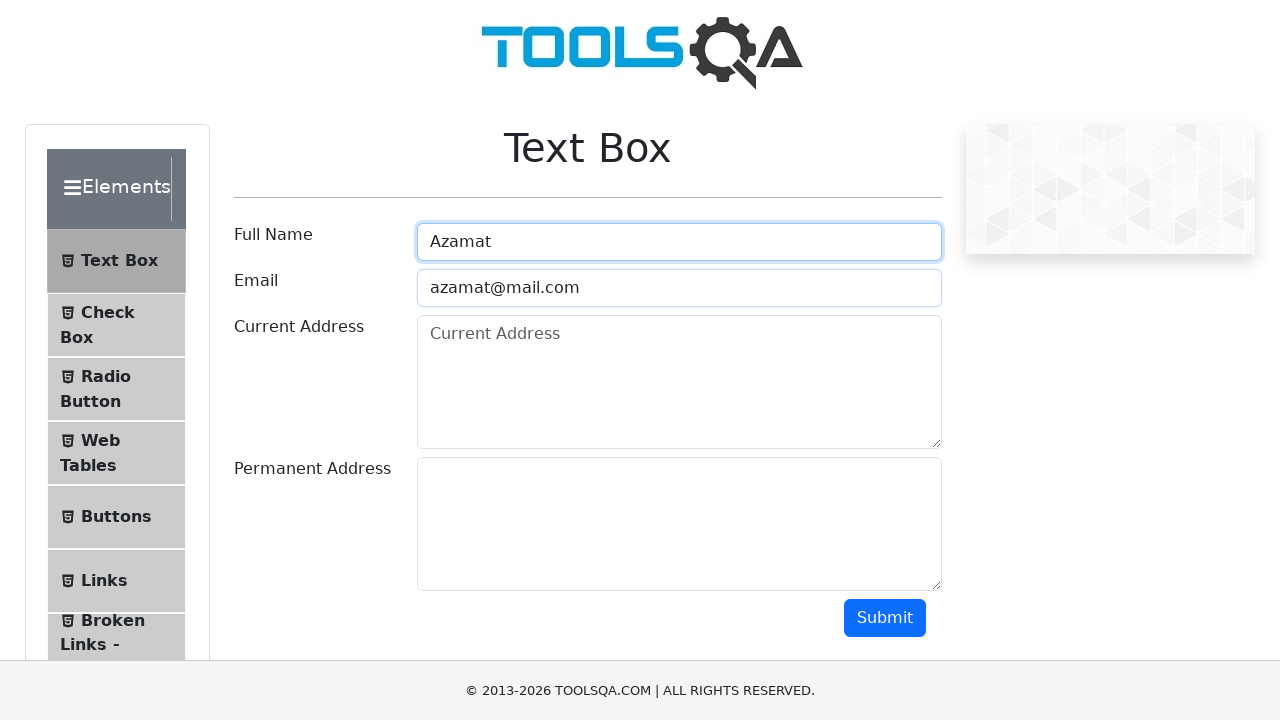

Filled current address field with 'Mira 29' on #currentAddress
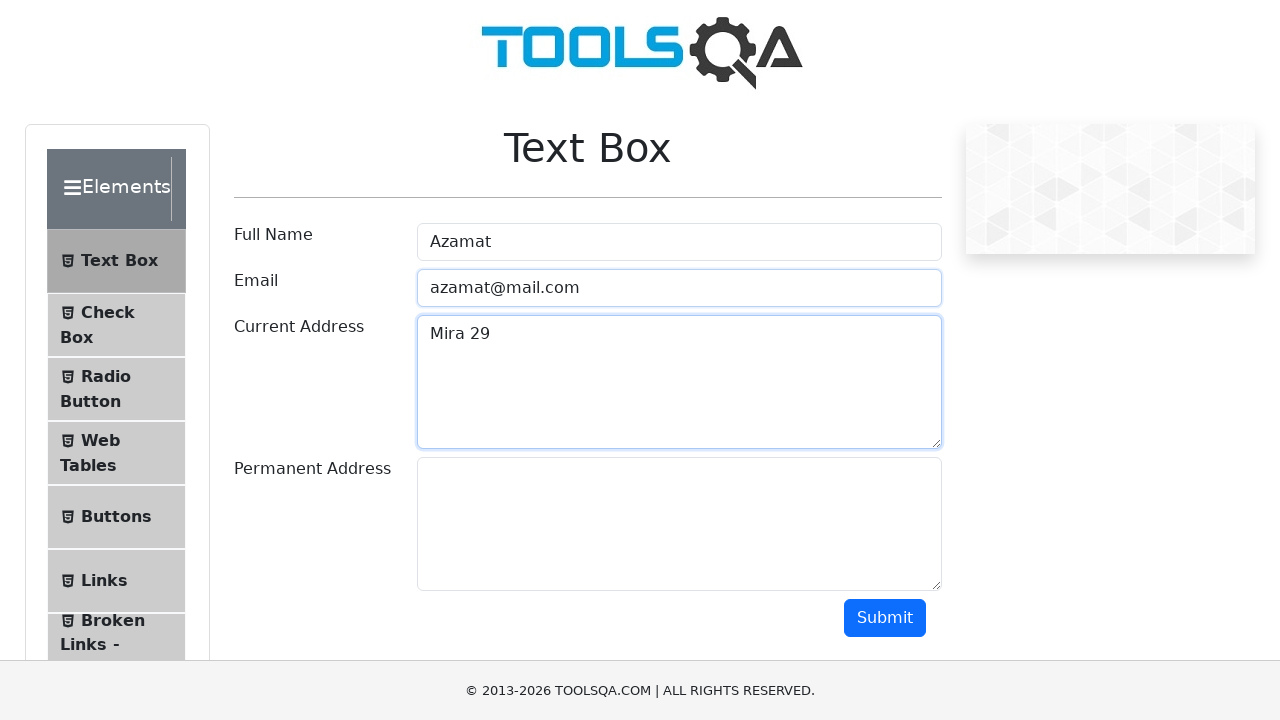

Filled permanent address field with 'Wall Street' on #permanentAddress
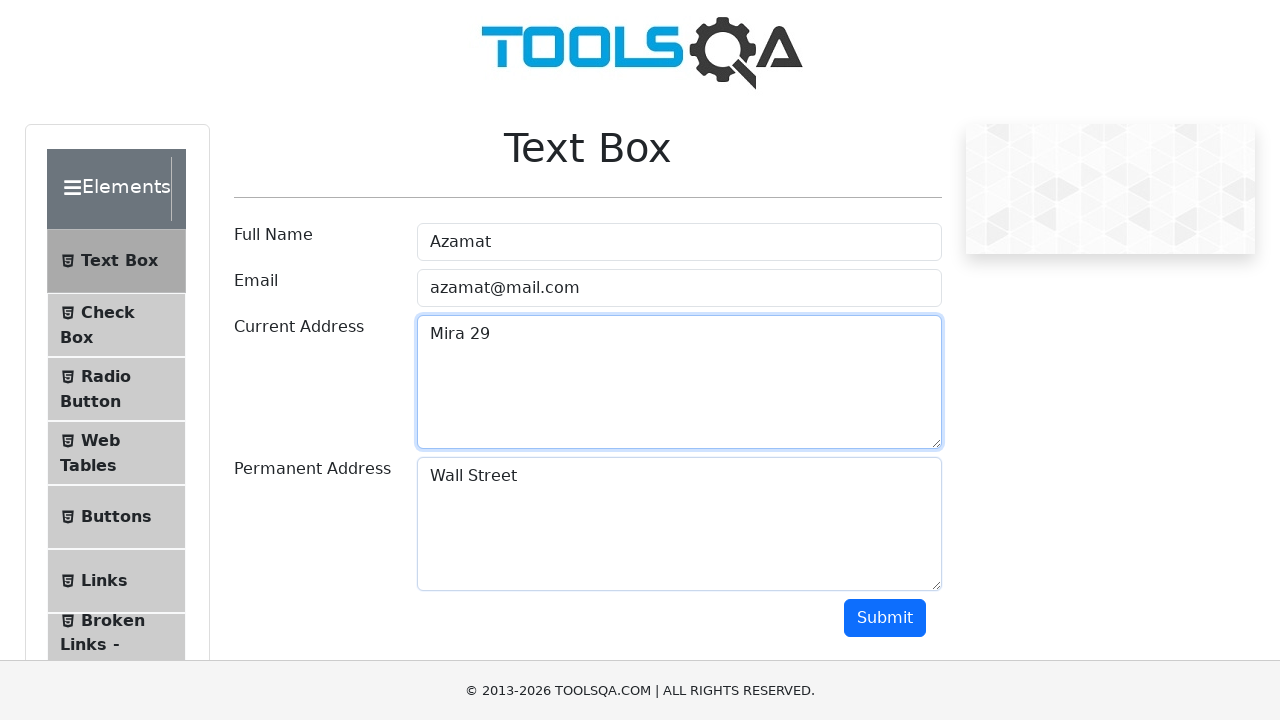

Scrolled down to make submit button visible
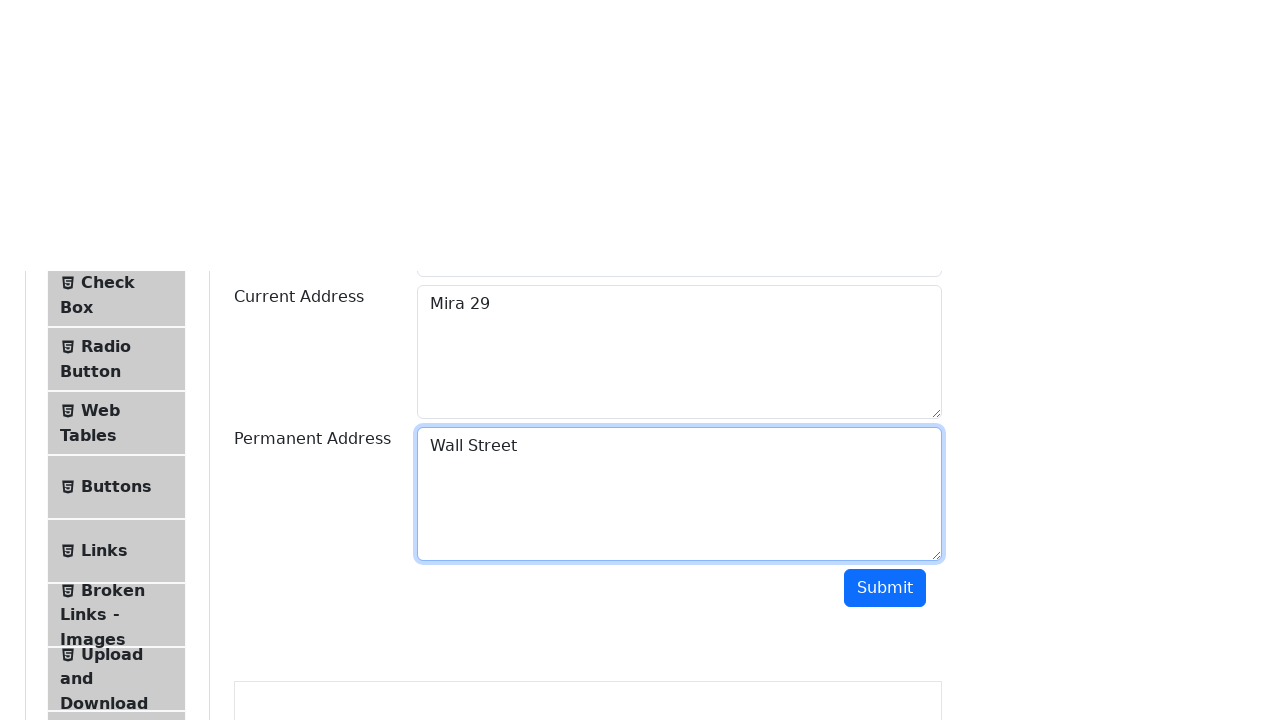

Clicked submit button to submit the form at (885, 19) on #submit
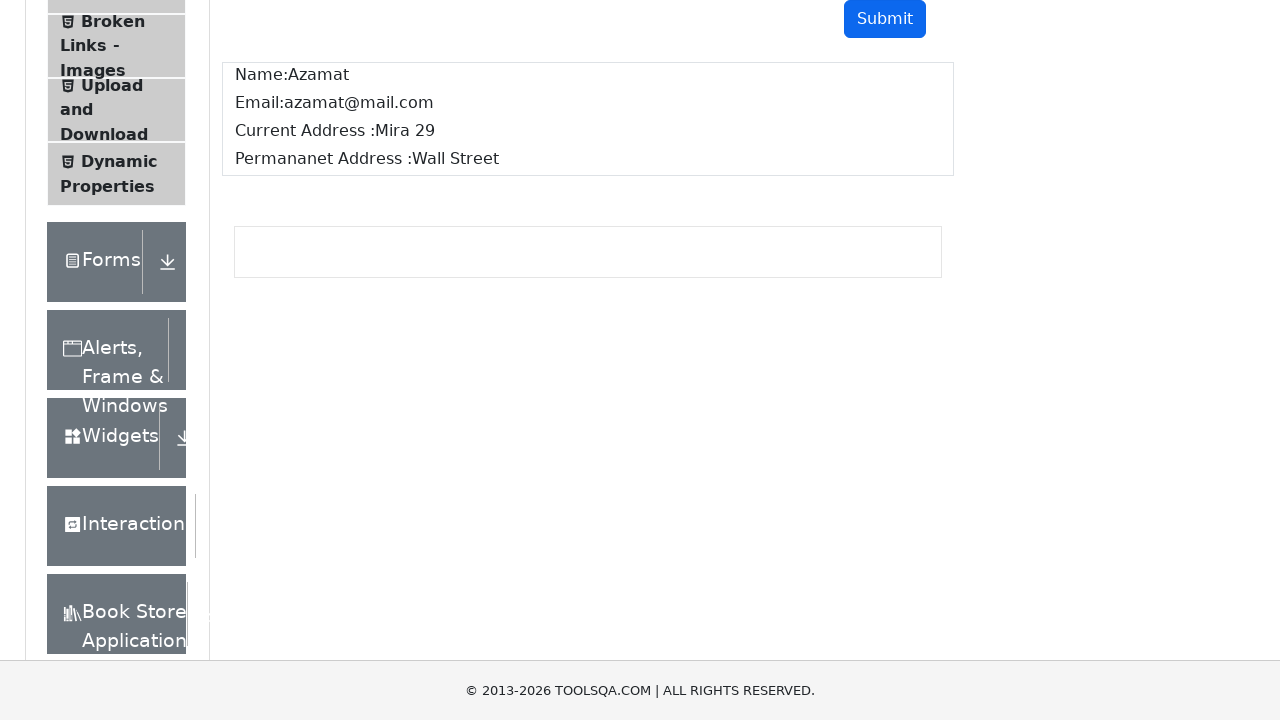

Form results displayed successfully
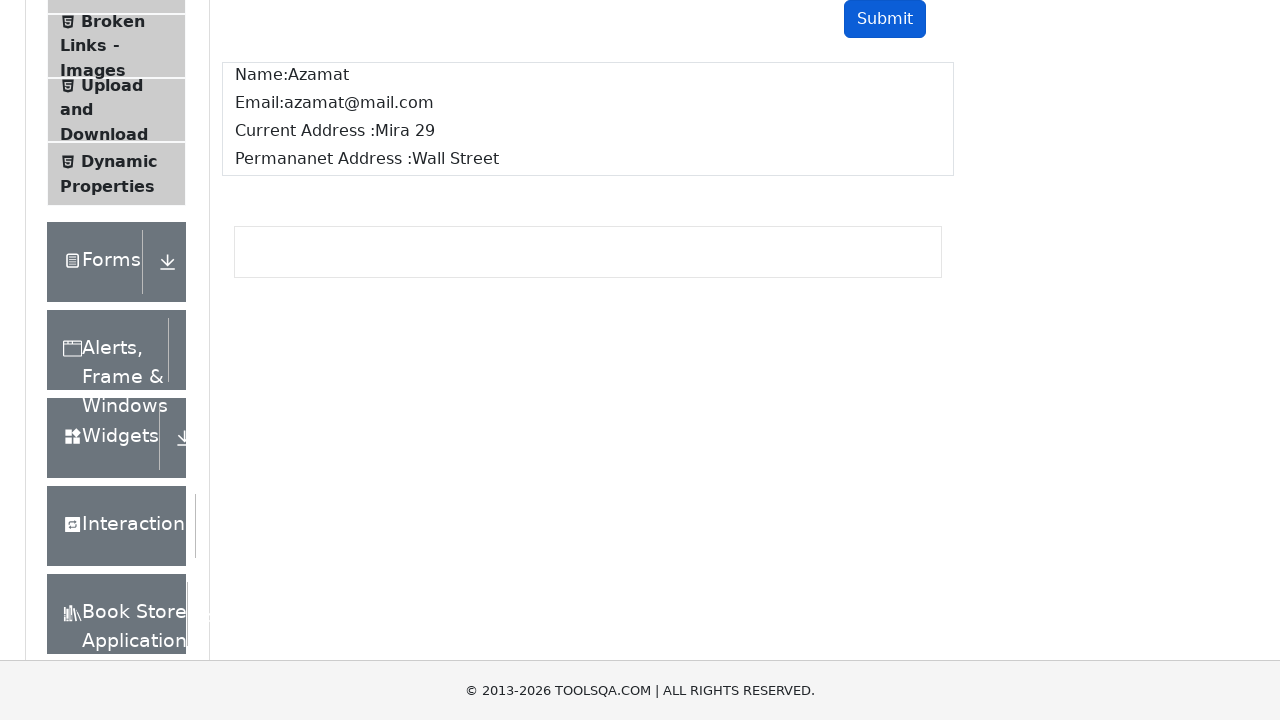

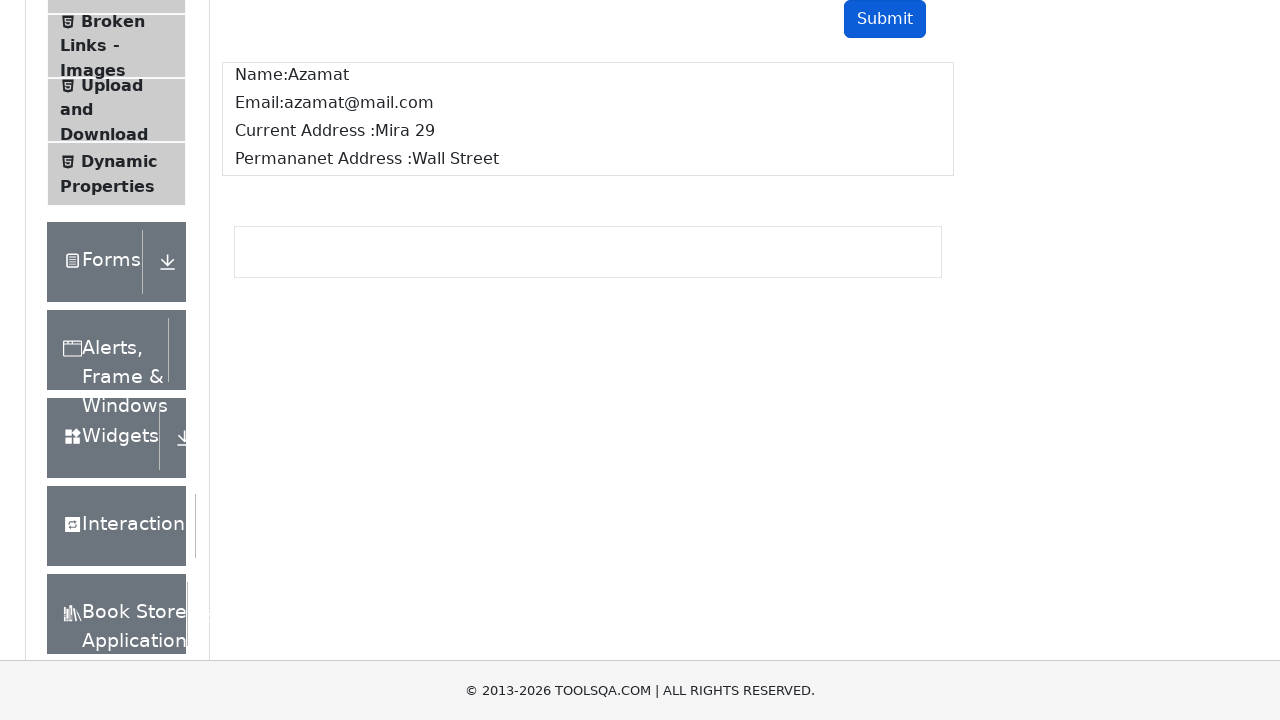